Tests adding multiple specific items (Cucumber, Brocolli, Beetroot) to a shopping cart on an e-commerce practice site by iterating through products and clicking "Add to cart" for matching items.

Starting URL: https://rahulshettyacademy.com/seleniumPractise/

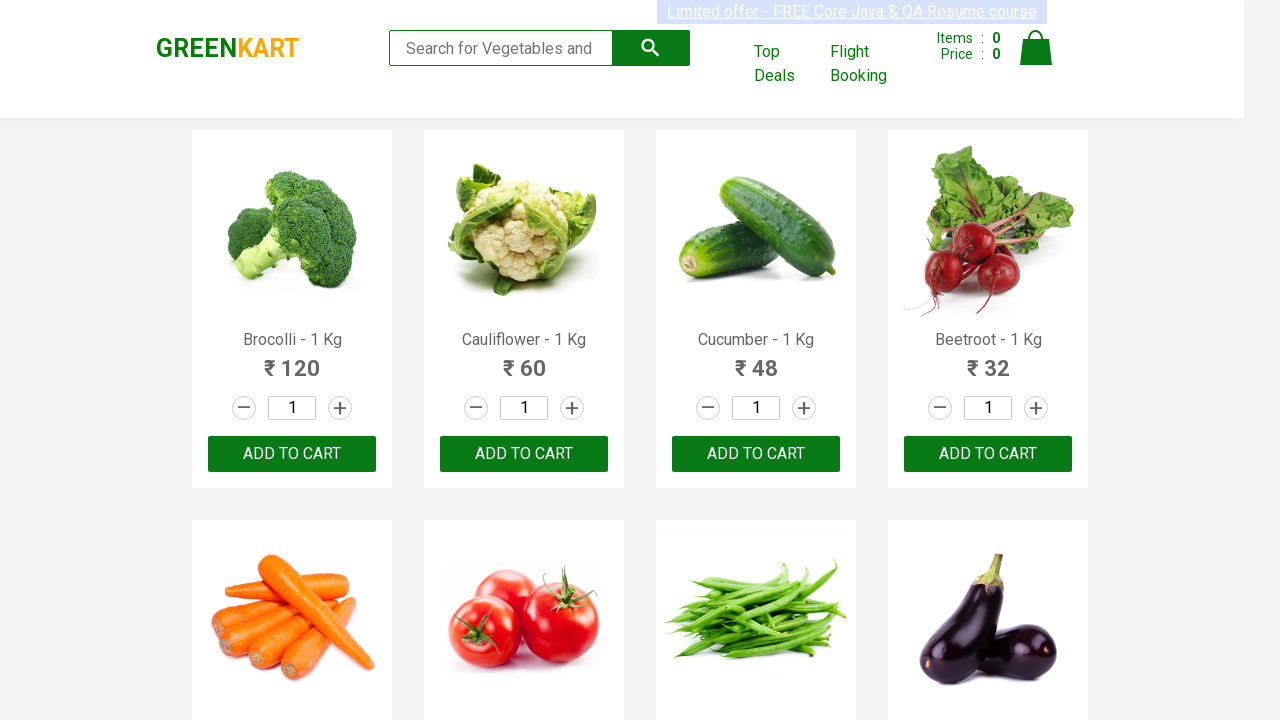

Waited for product names to load on the page
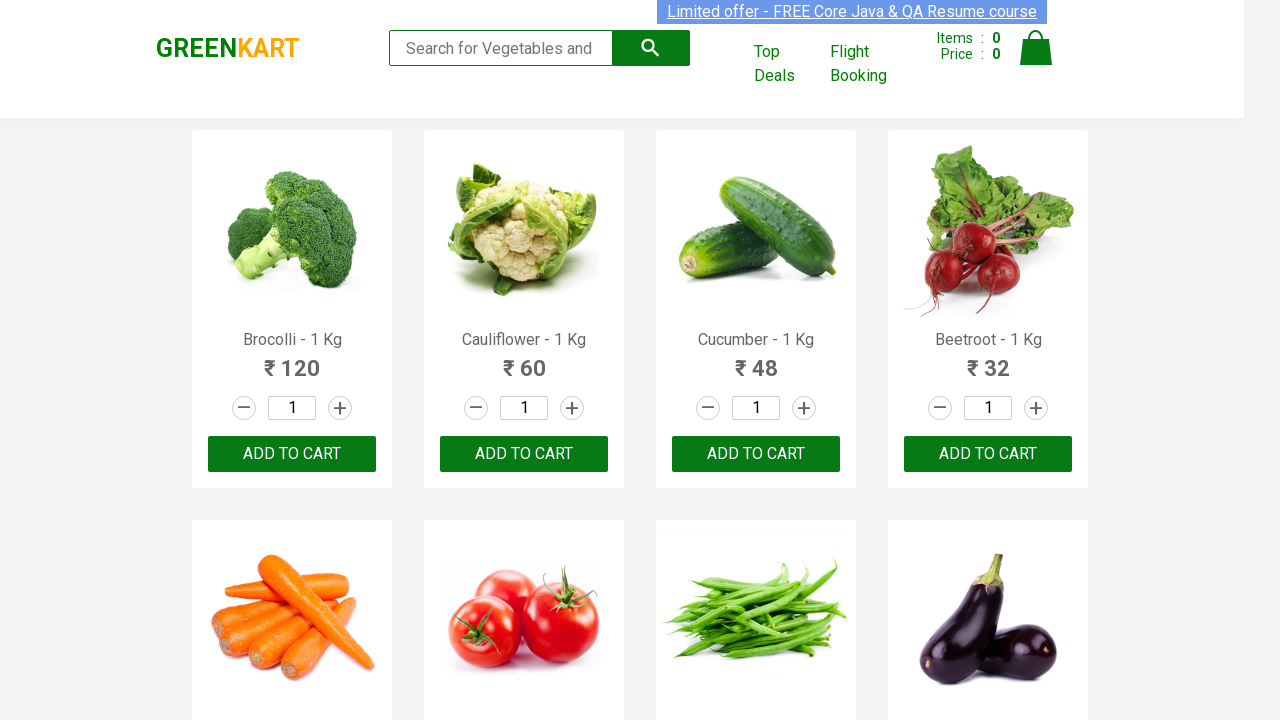

Retrieved all product name elements from the page
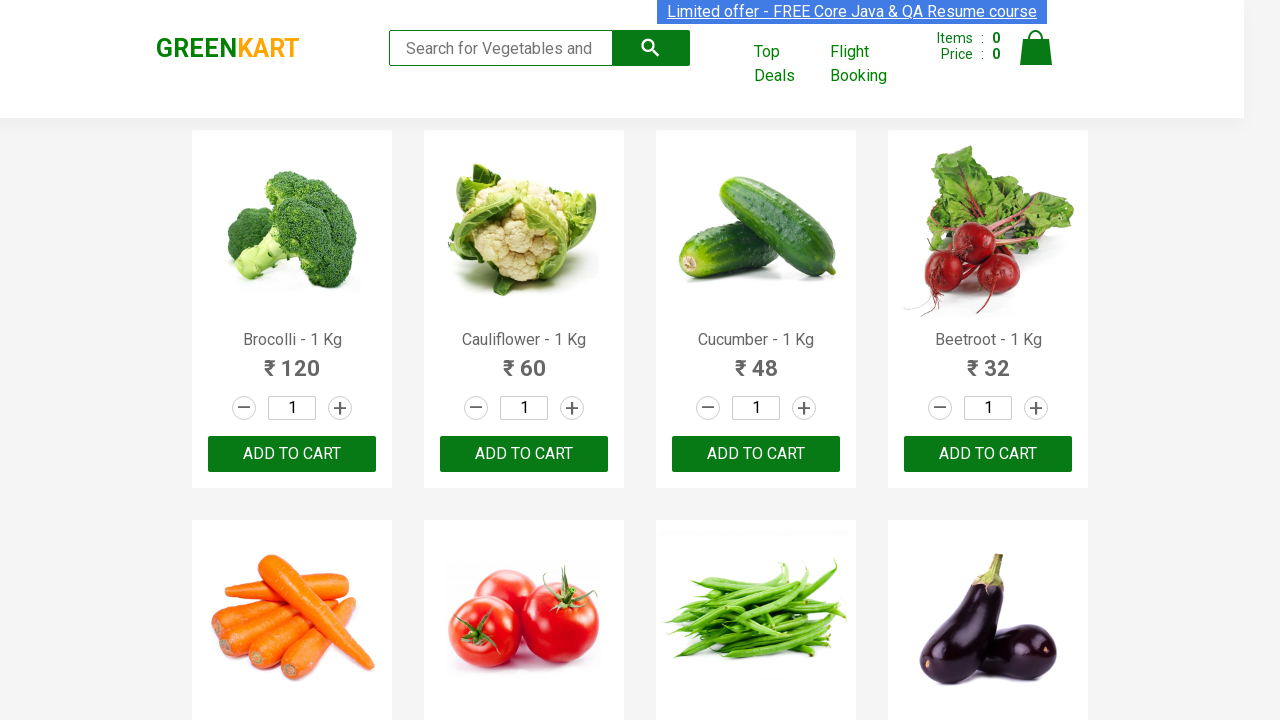

Added 'Brocolli' to cart (item 1/3) at (292, 454) on xpath=//div[@class='product-action']/button >> nth=0
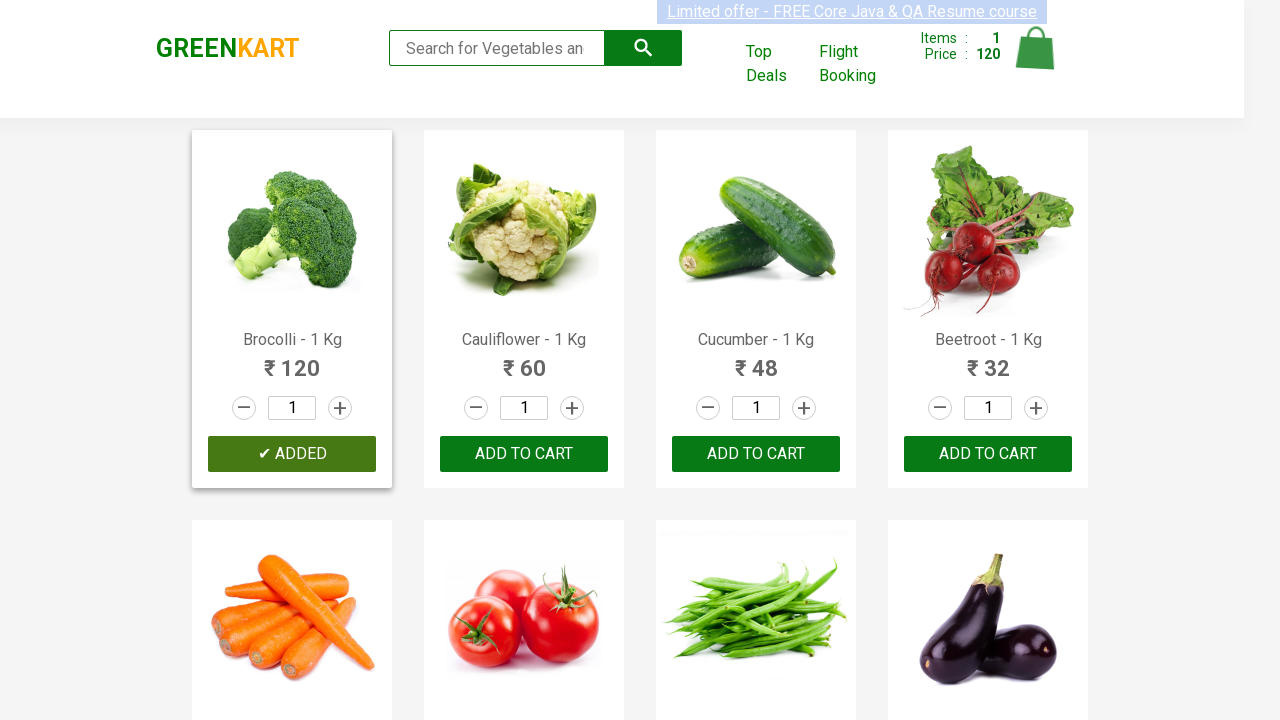

Added 'Cucumber' to cart (item 2/3) at (756, 454) on xpath=//div[@class='product-action']/button >> nth=2
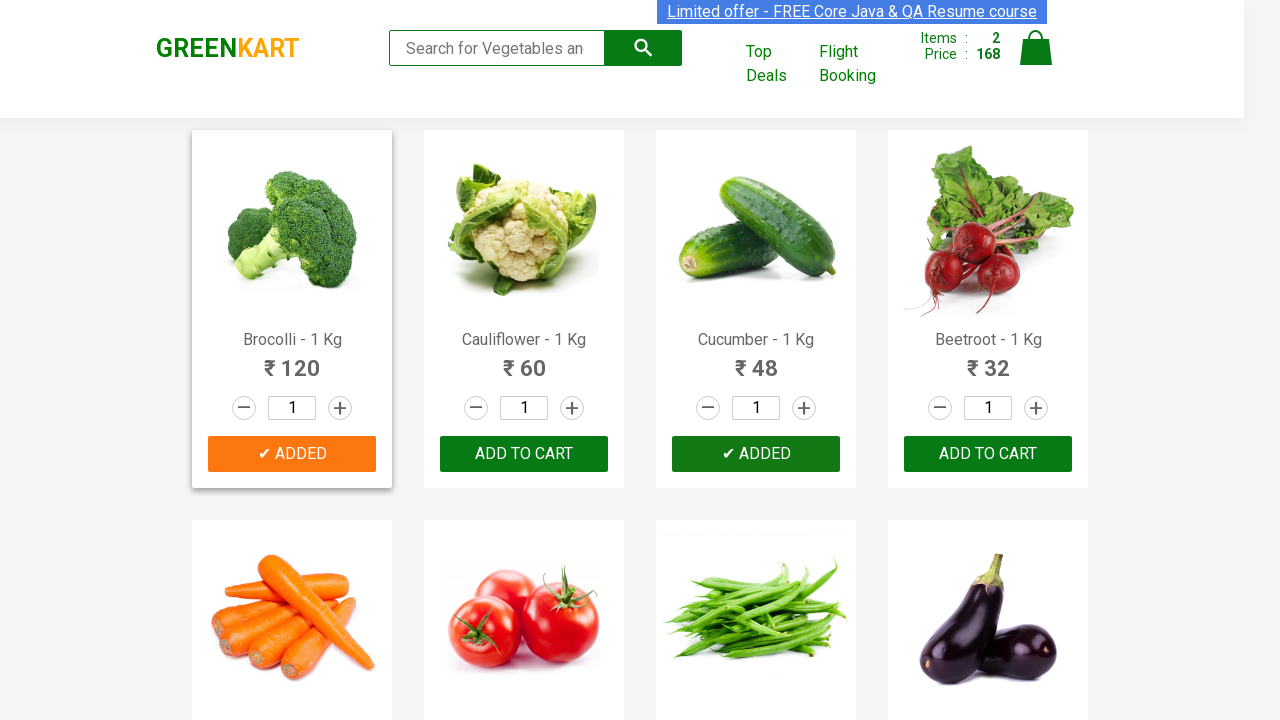

Added 'Beetroot' to cart (item 3/3) at (988, 454) on xpath=//div[@class='product-action']/button >> nth=3
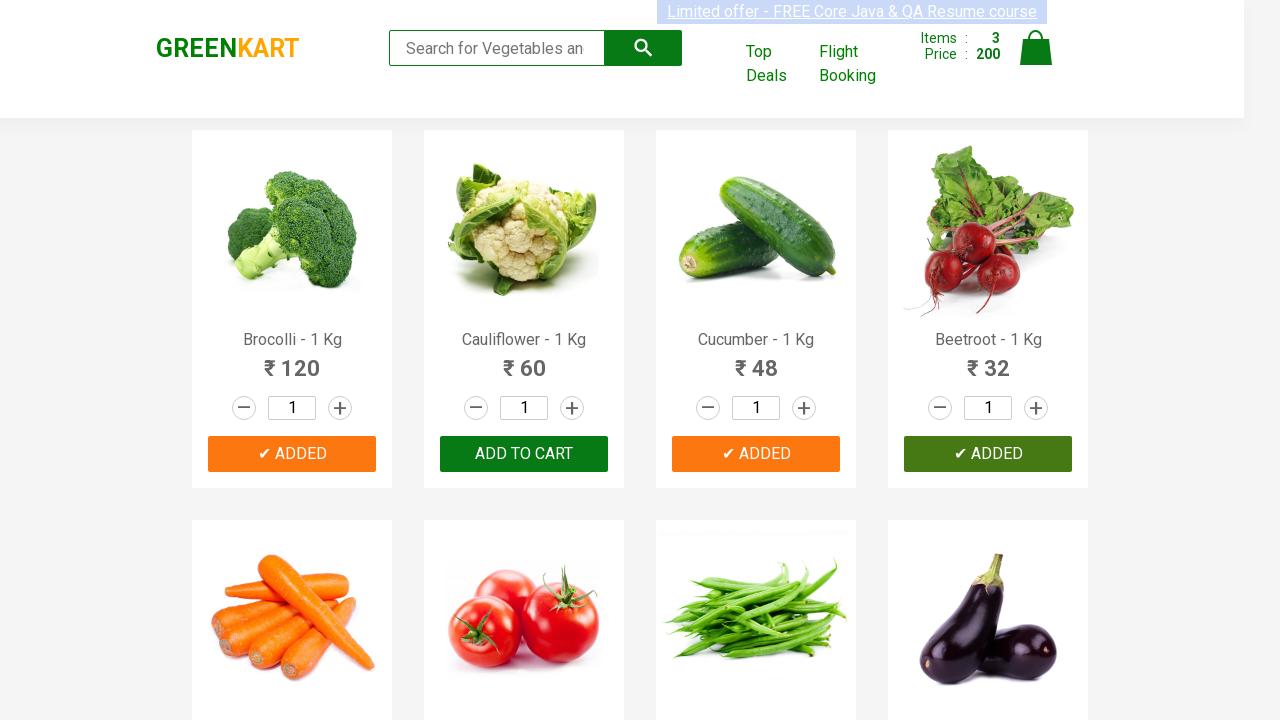

All required items have been added to cart
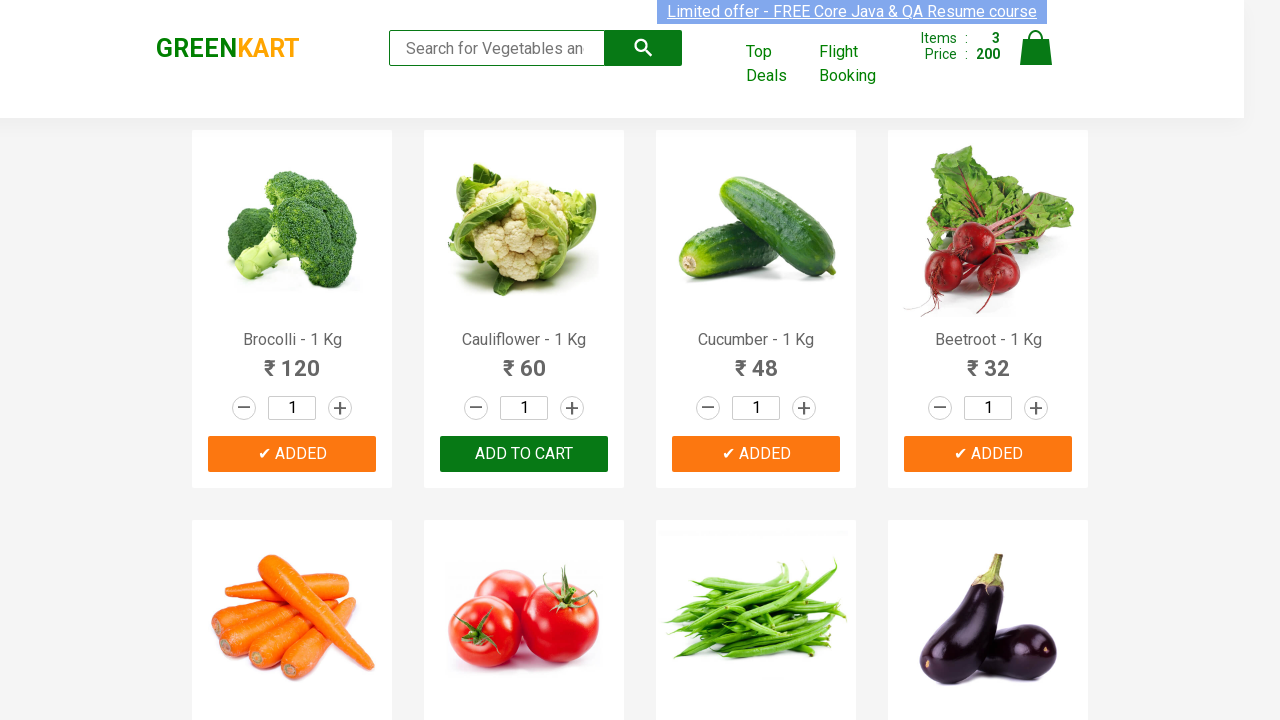

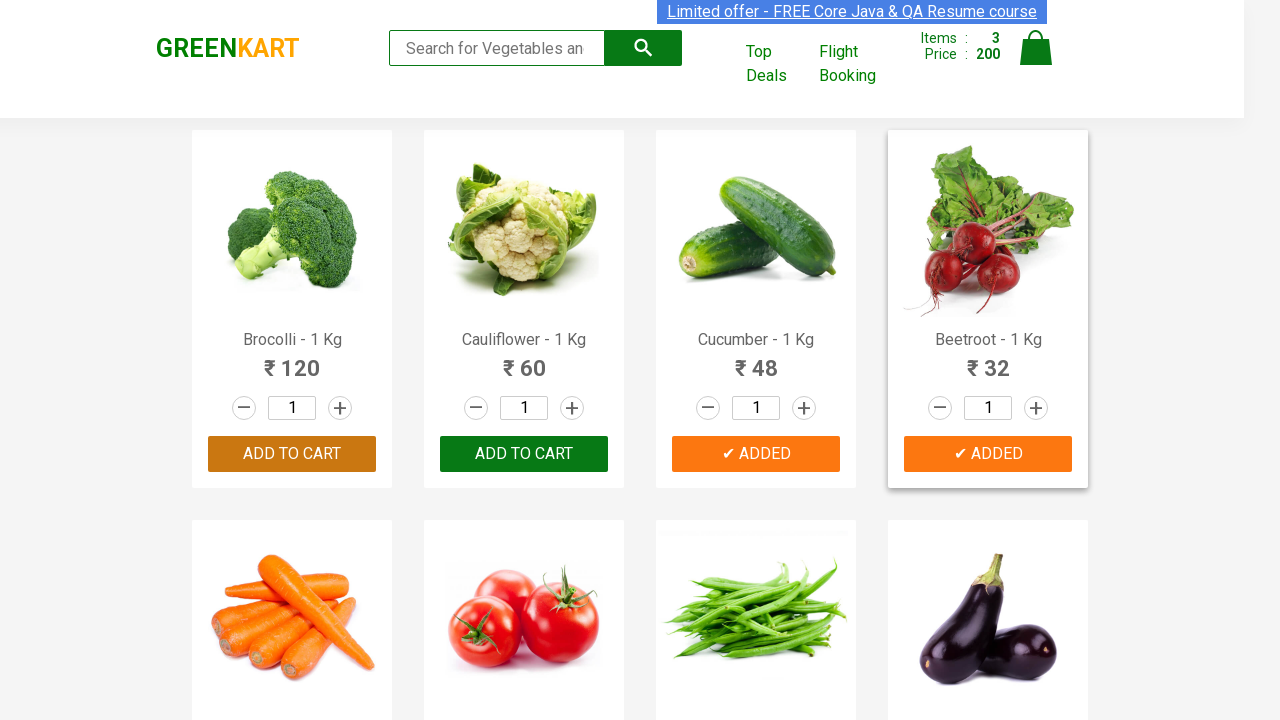